Opens a browser, navigates to seleniumeasy.com, maximizes the window, and verifies the page loads by checking the title and URL are accessible.

Starting URL: https://www.seleniumeasy.com/

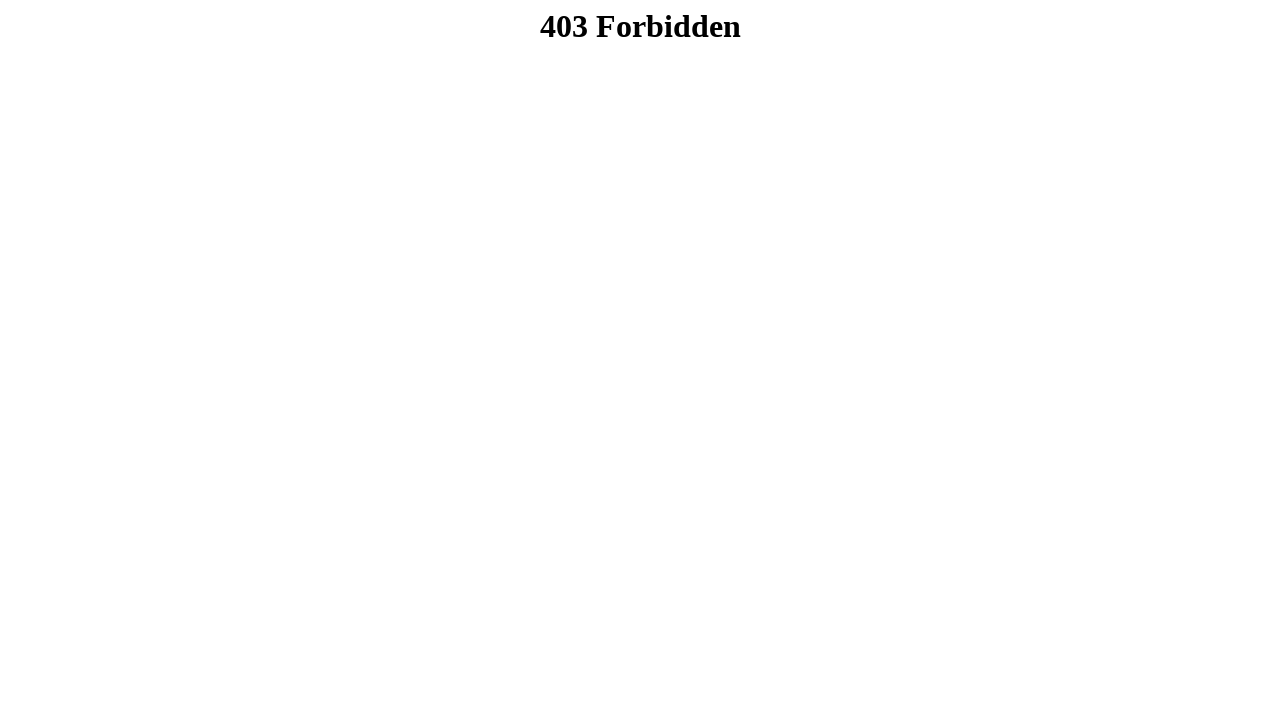

Set viewport size to 1920x1080
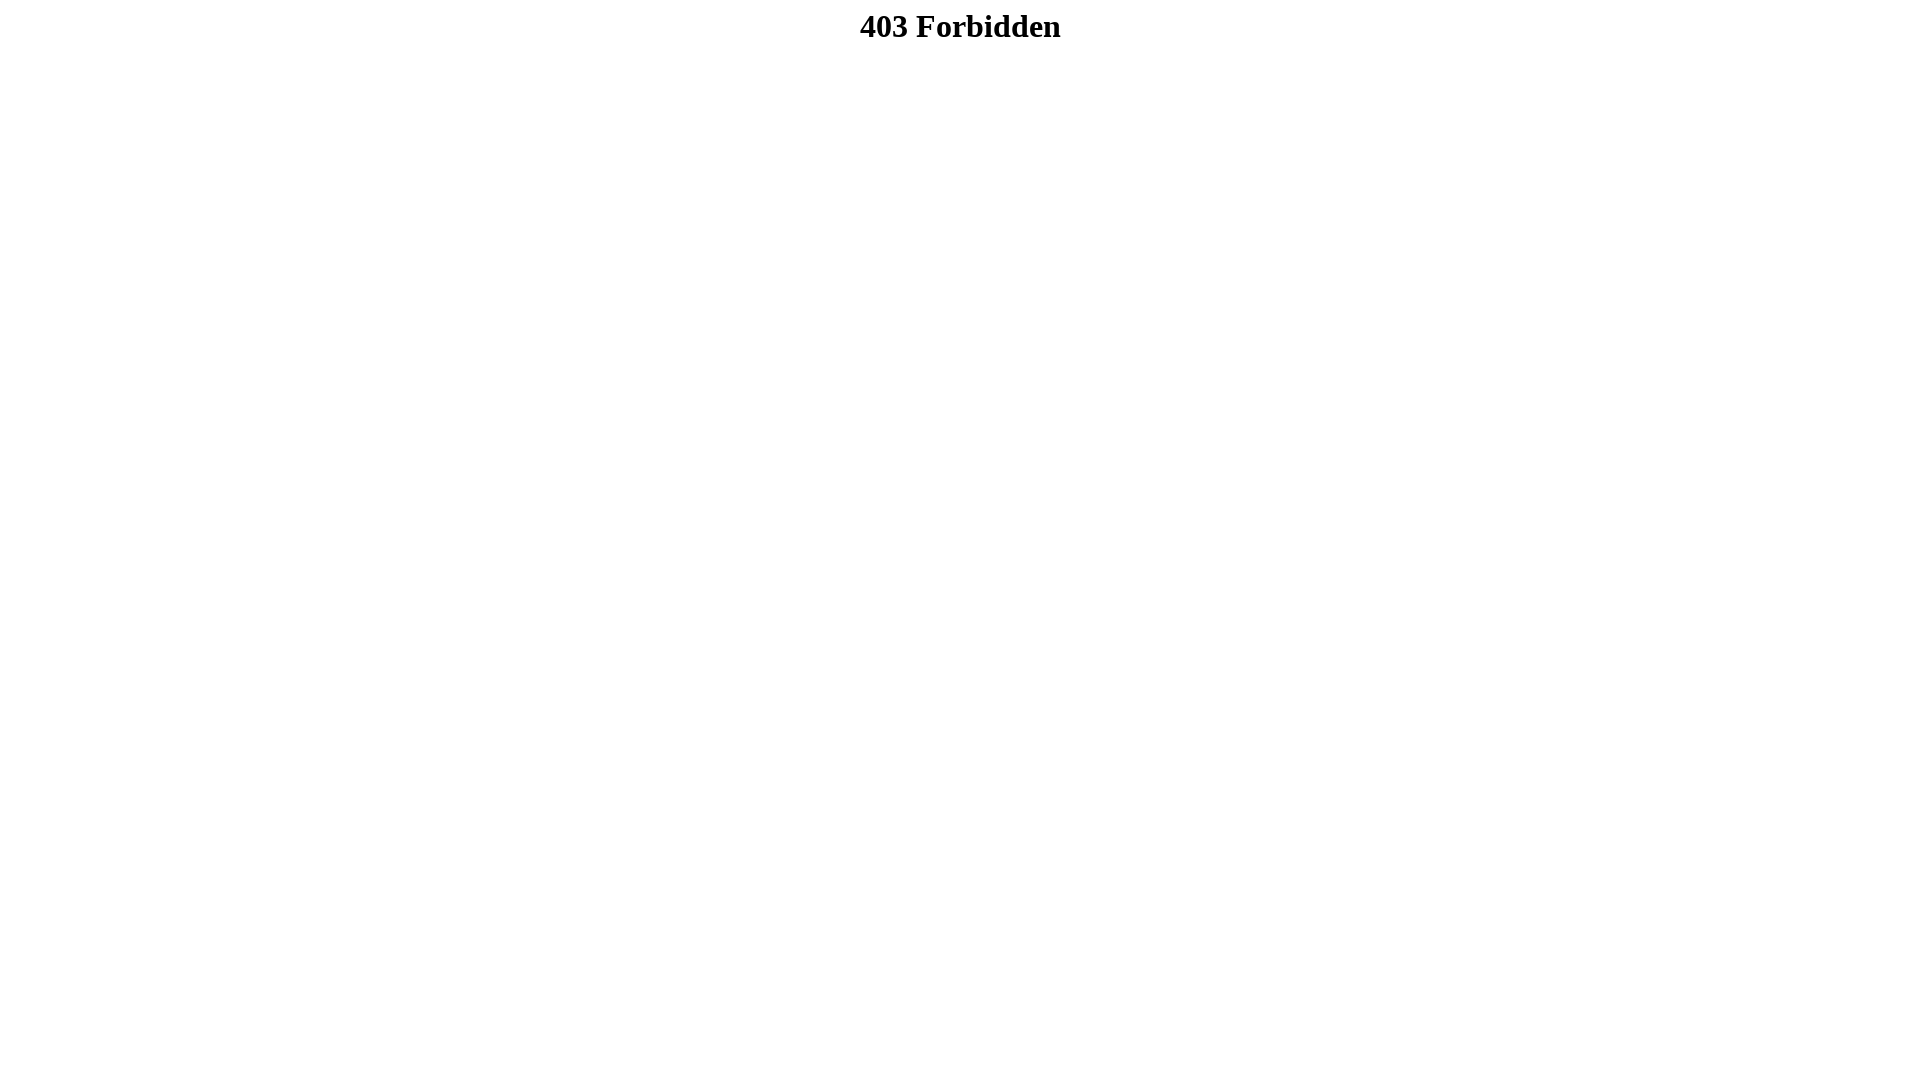

Waited for page to load (domcontentloaded)
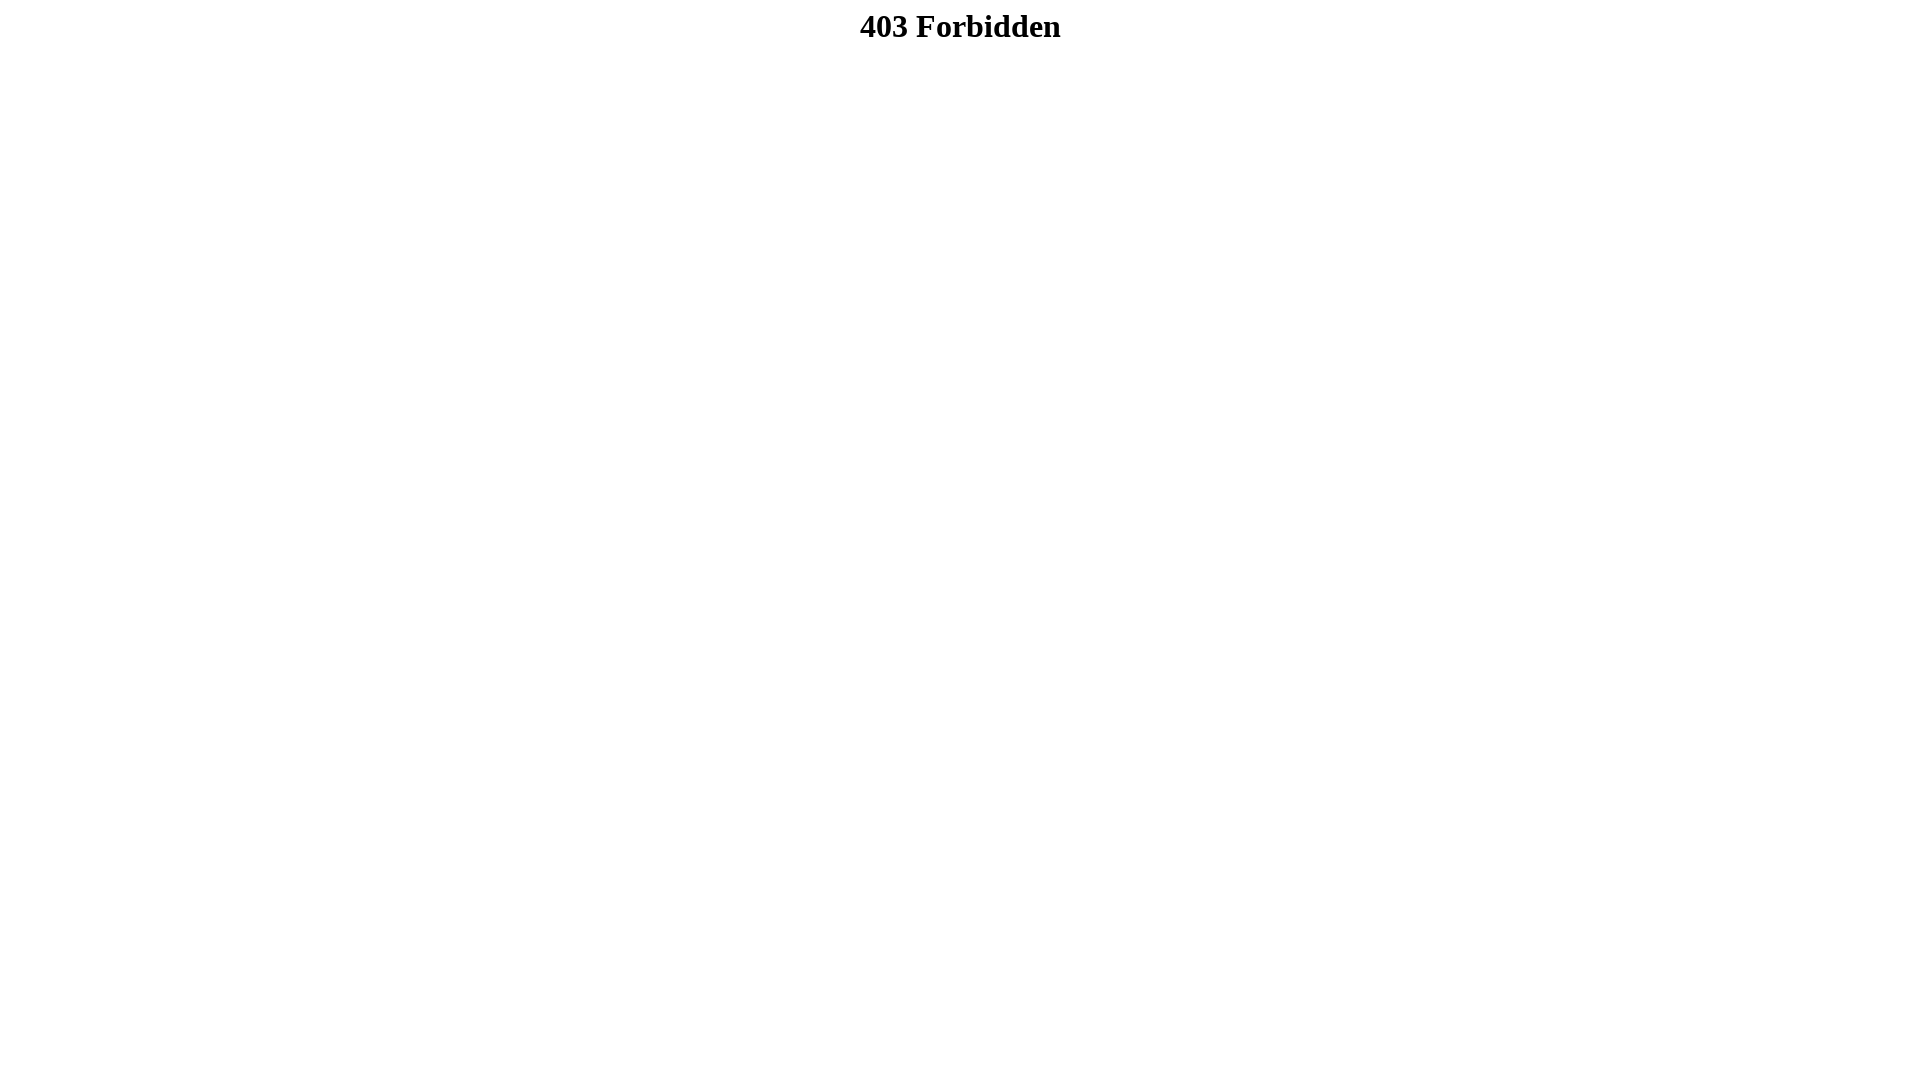

Retrieved page title: '403 Forbidden'
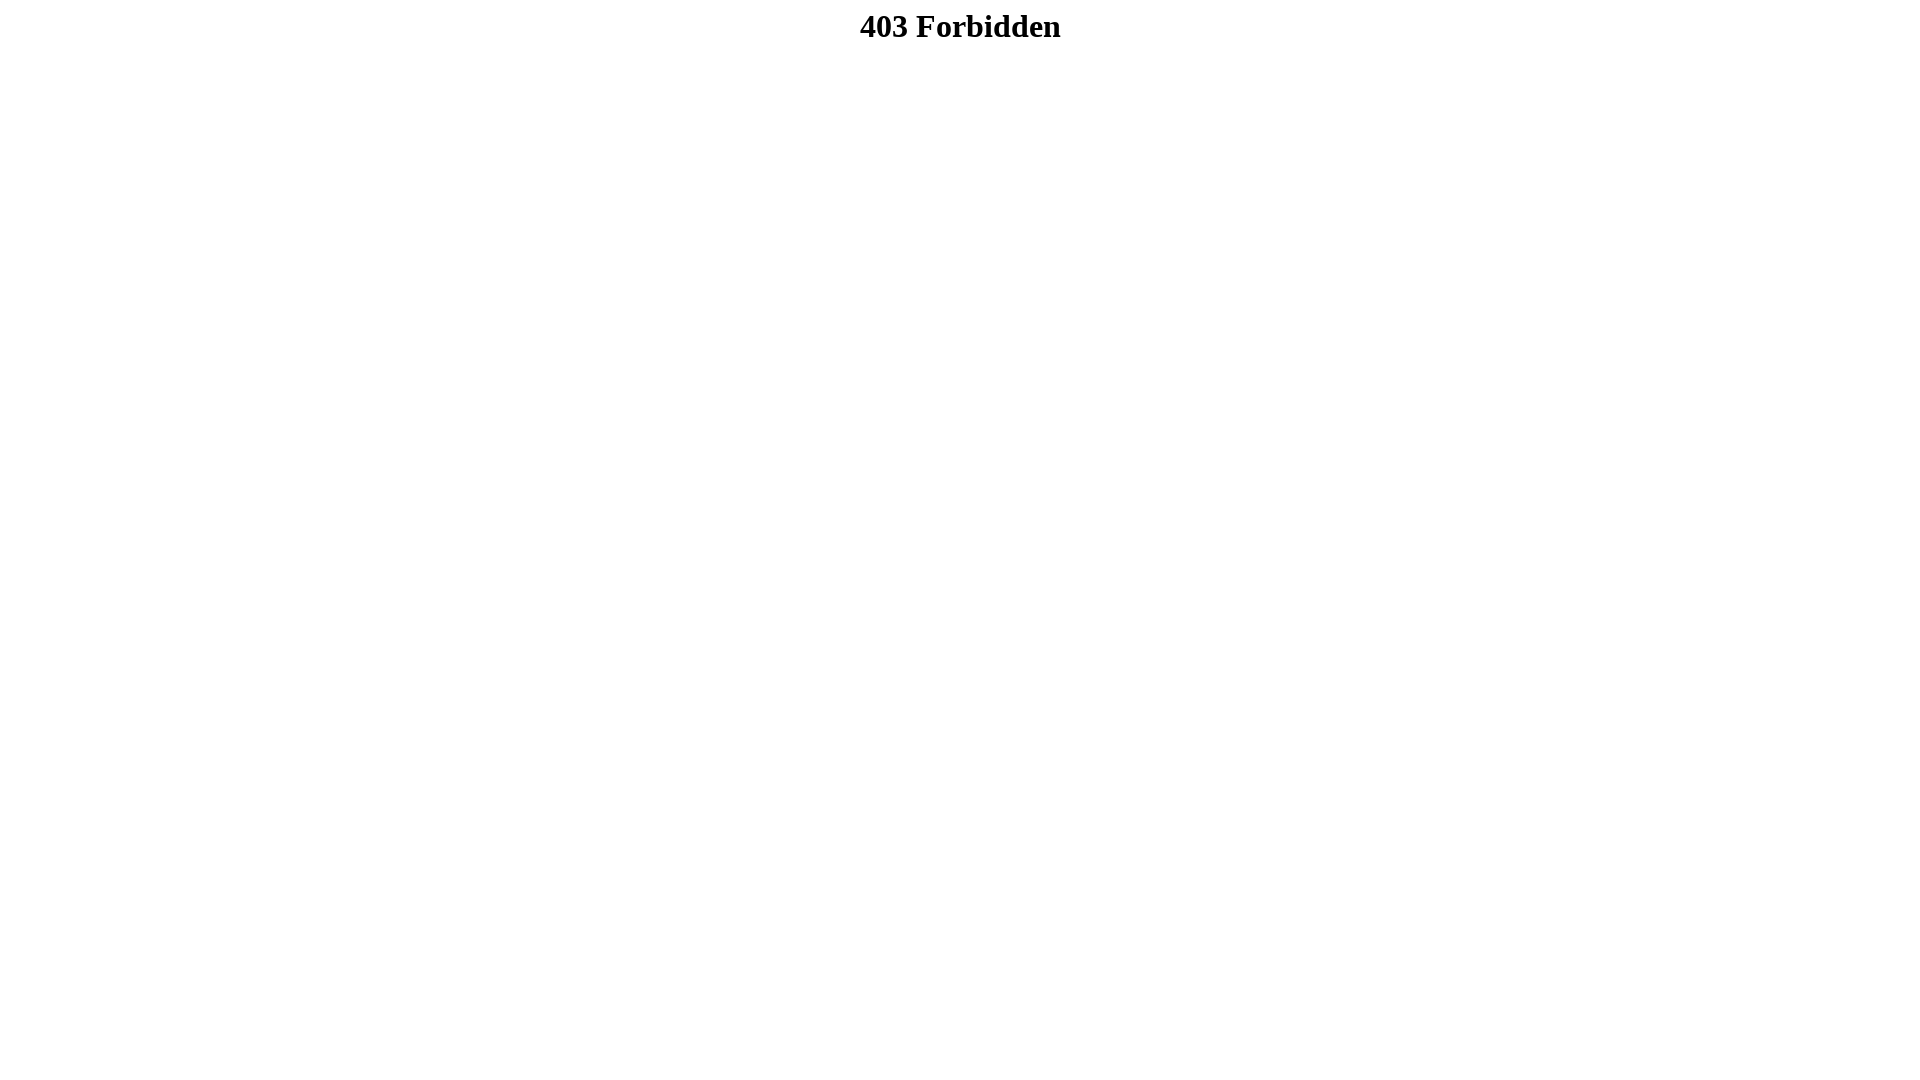

Verified page title is not empty
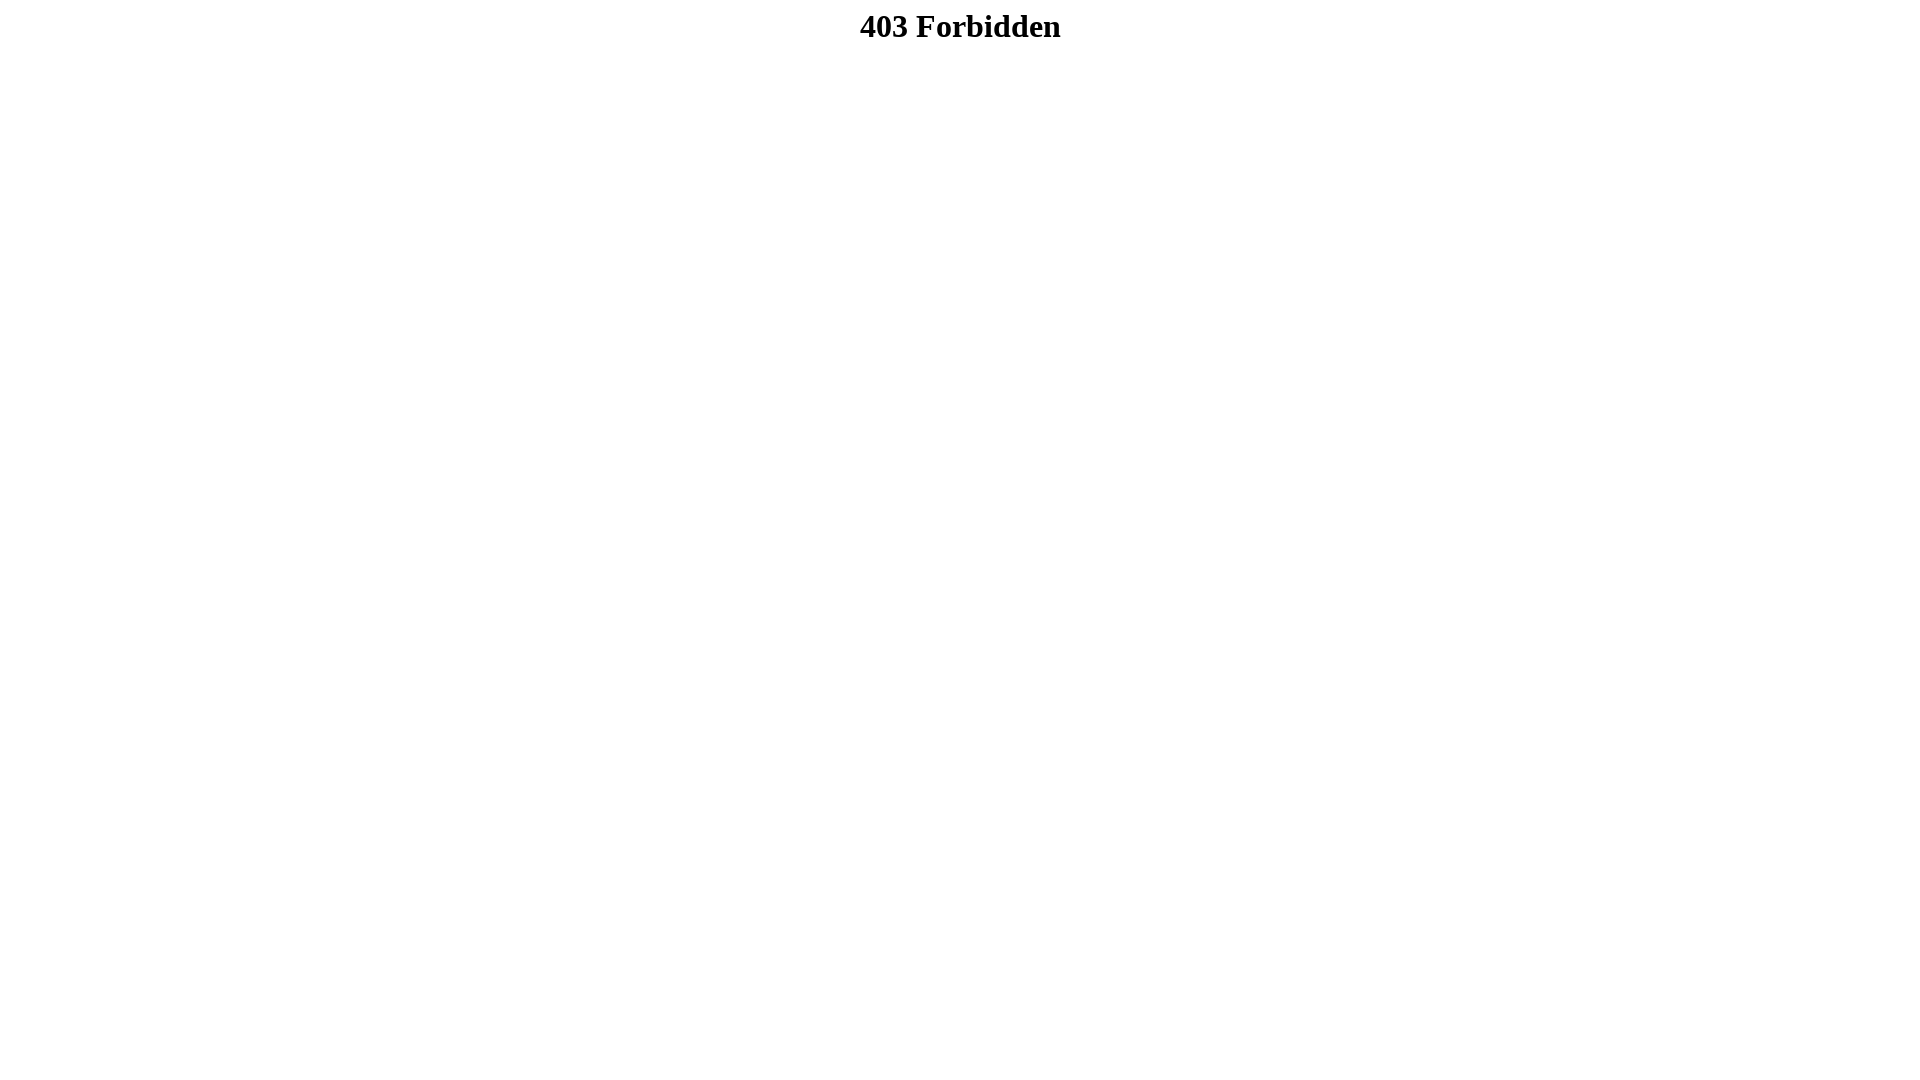

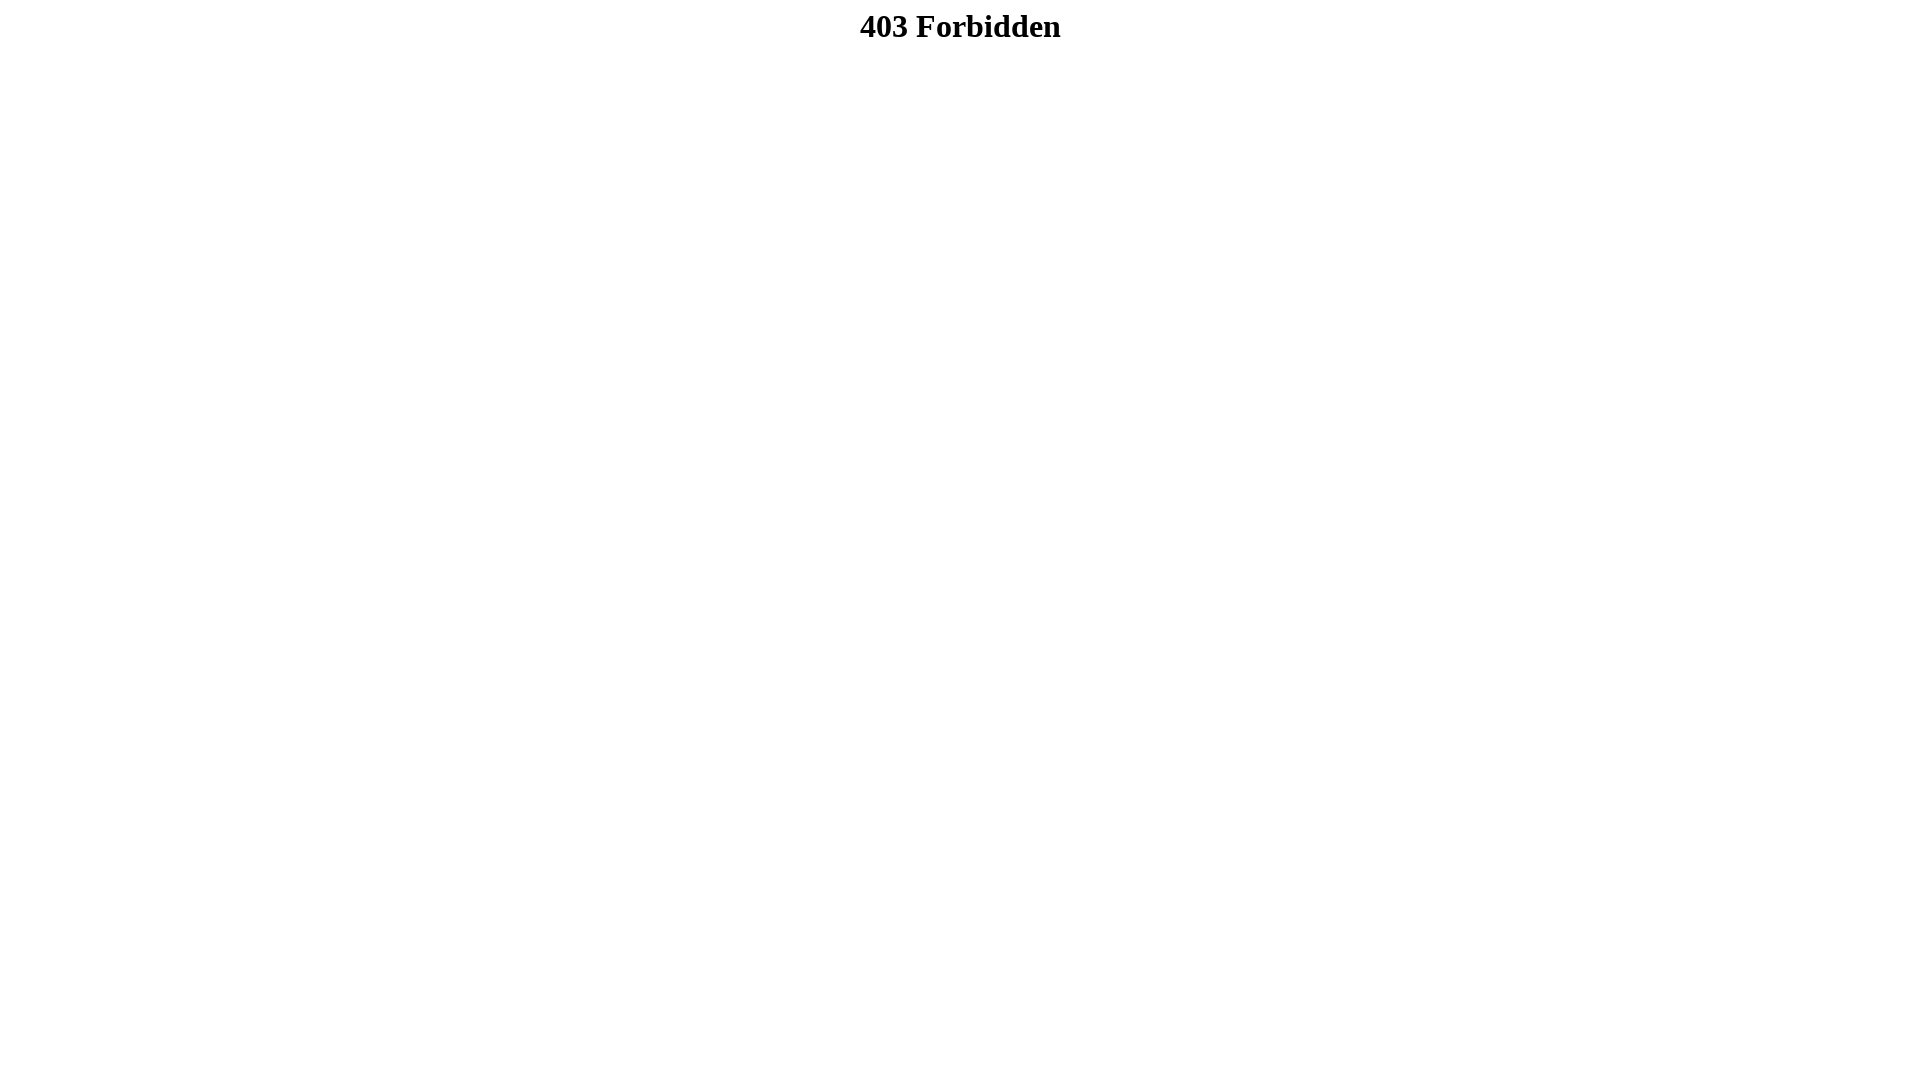